Tests that edits are saved when the input field loses focus (blur event)

Starting URL: https://demo.playwright.dev/todomvc

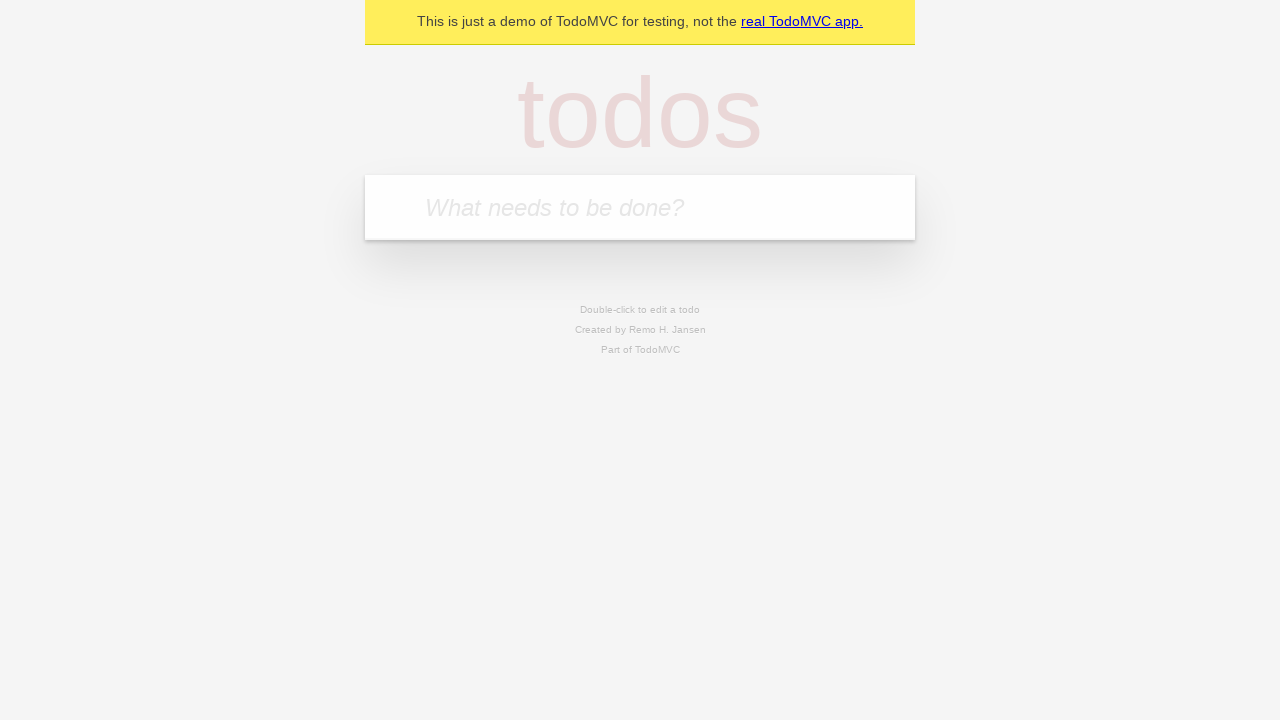

Filled todo input with 'buy some cheese' on internal:attr=[placeholder="What needs to be done?"i]
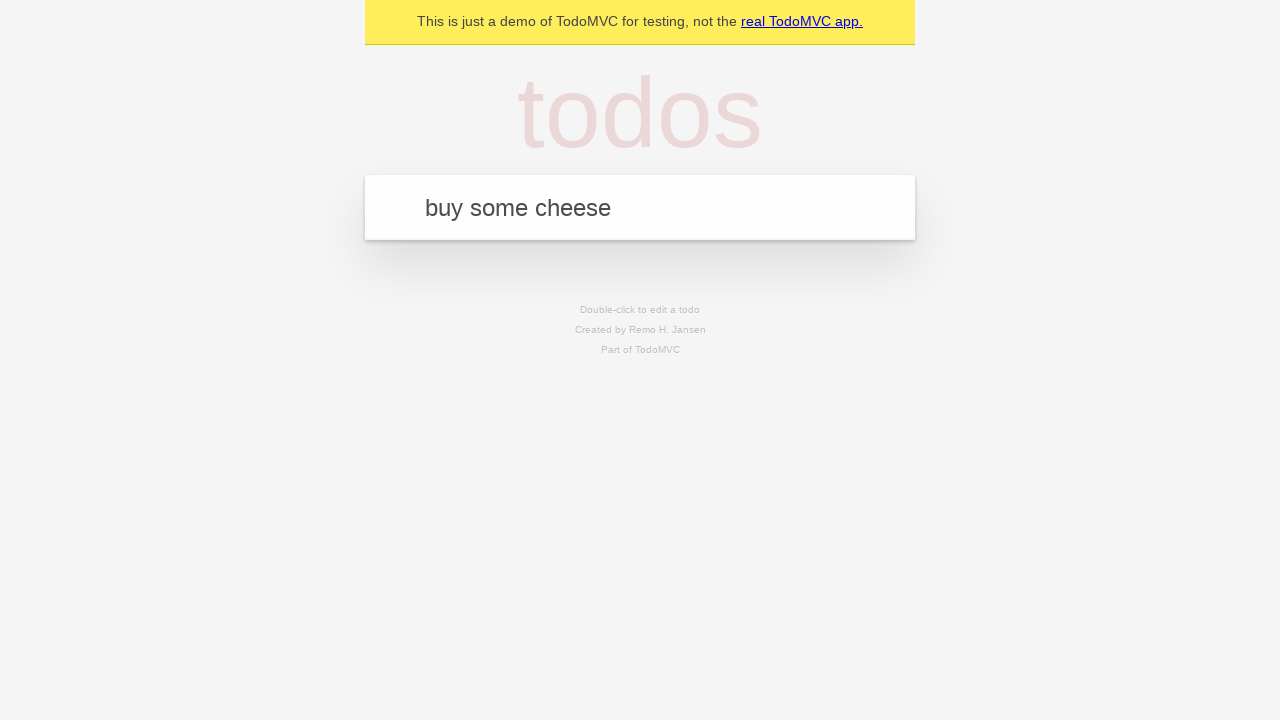

Pressed Enter to create first todo on internal:attr=[placeholder="What needs to be done?"i]
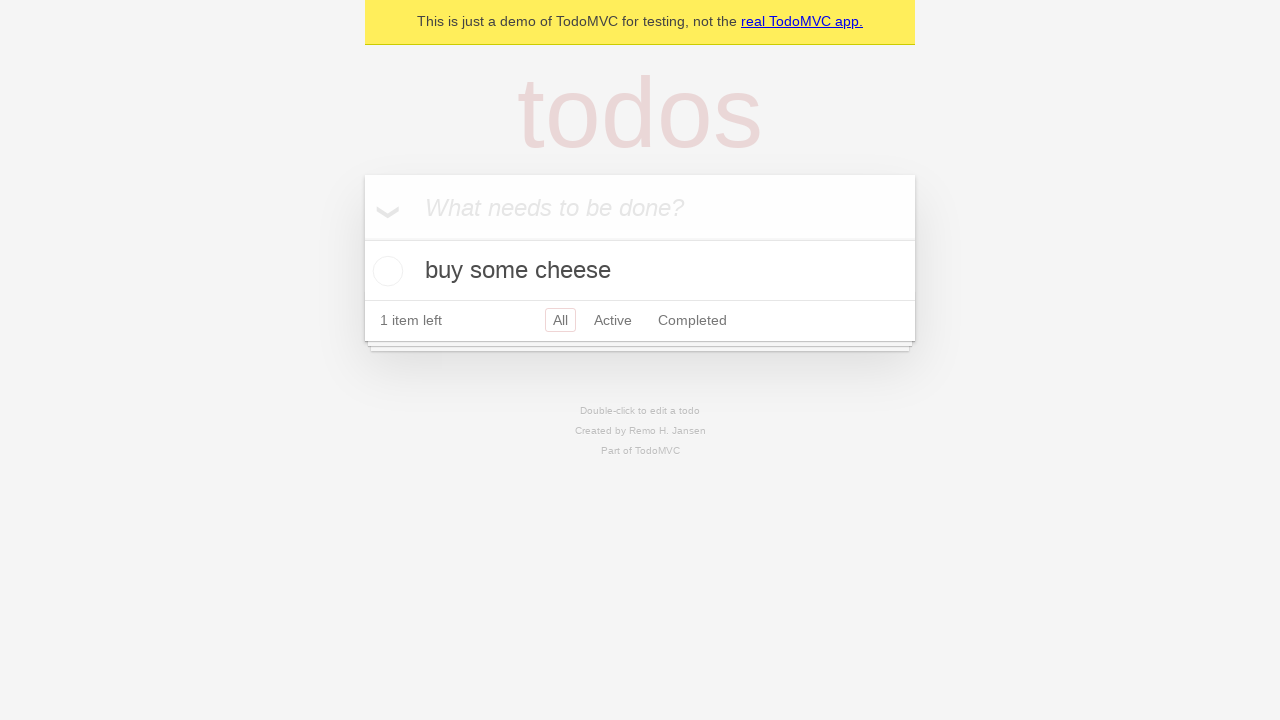

Filled todo input with 'feed the cat' on internal:attr=[placeholder="What needs to be done?"i]
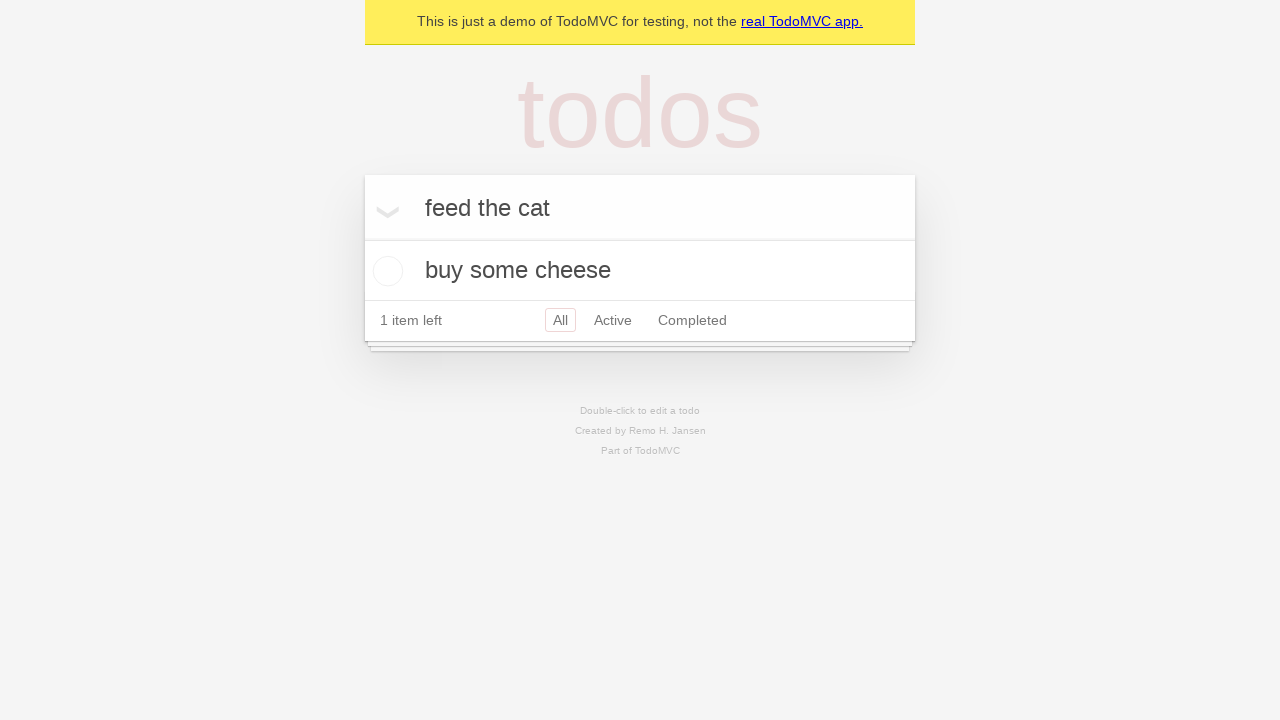

Pressed Enter to create second todo on internal:attr=[placeholder="What needs to be done?"i]
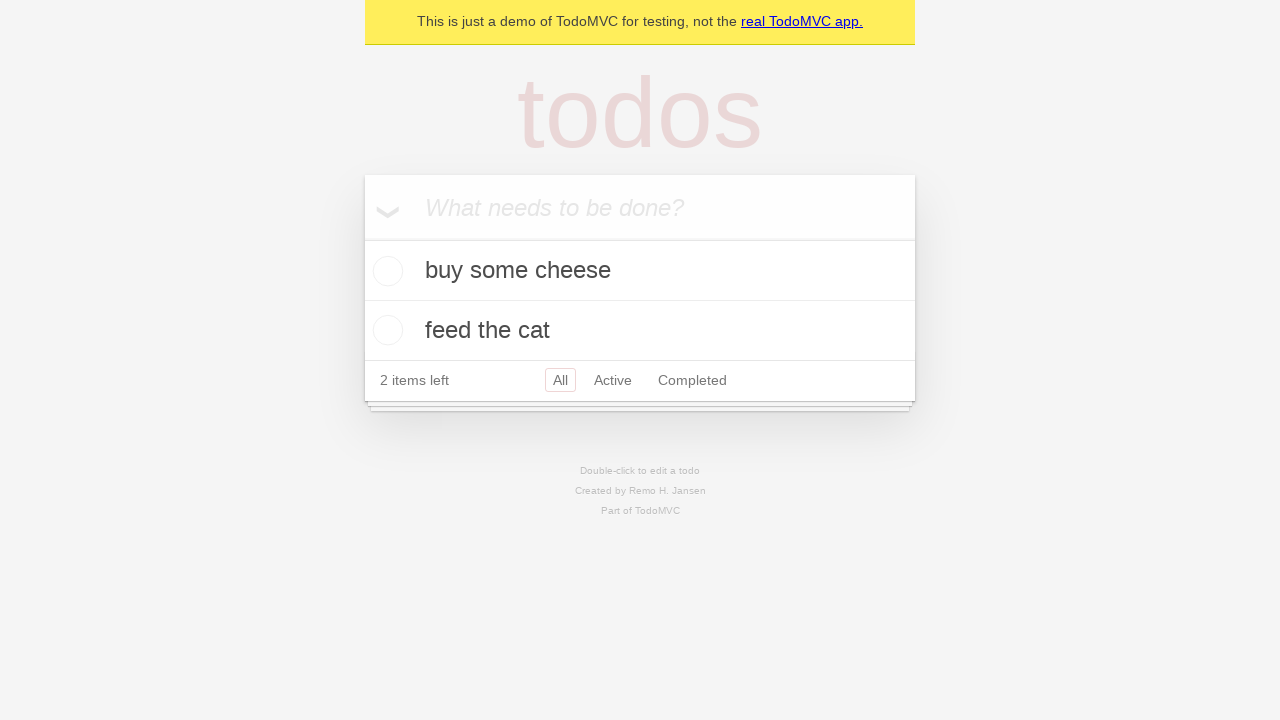

Filled todo input with 'book a doctors appointment' on internal:attr=[placeholder="What needs to be done?"i]
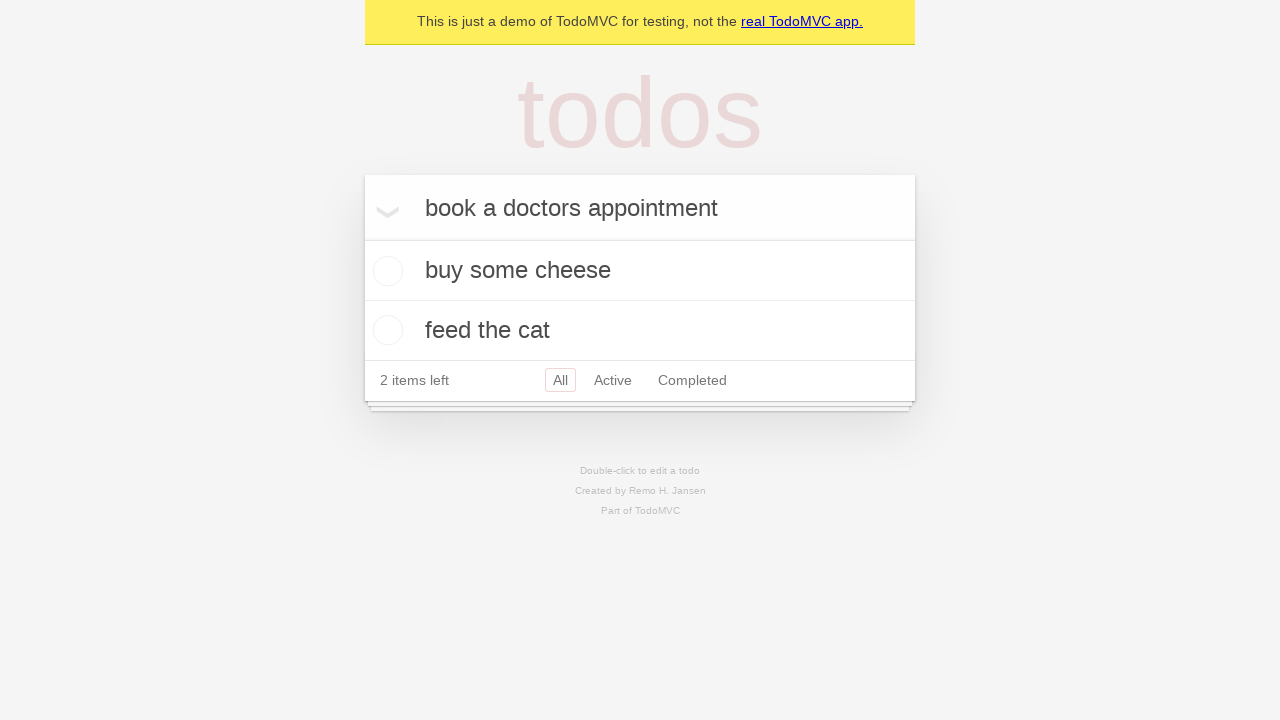

Pressed Enter to create third todo on internal:attr=[placeholder="What needs to be done?"i]
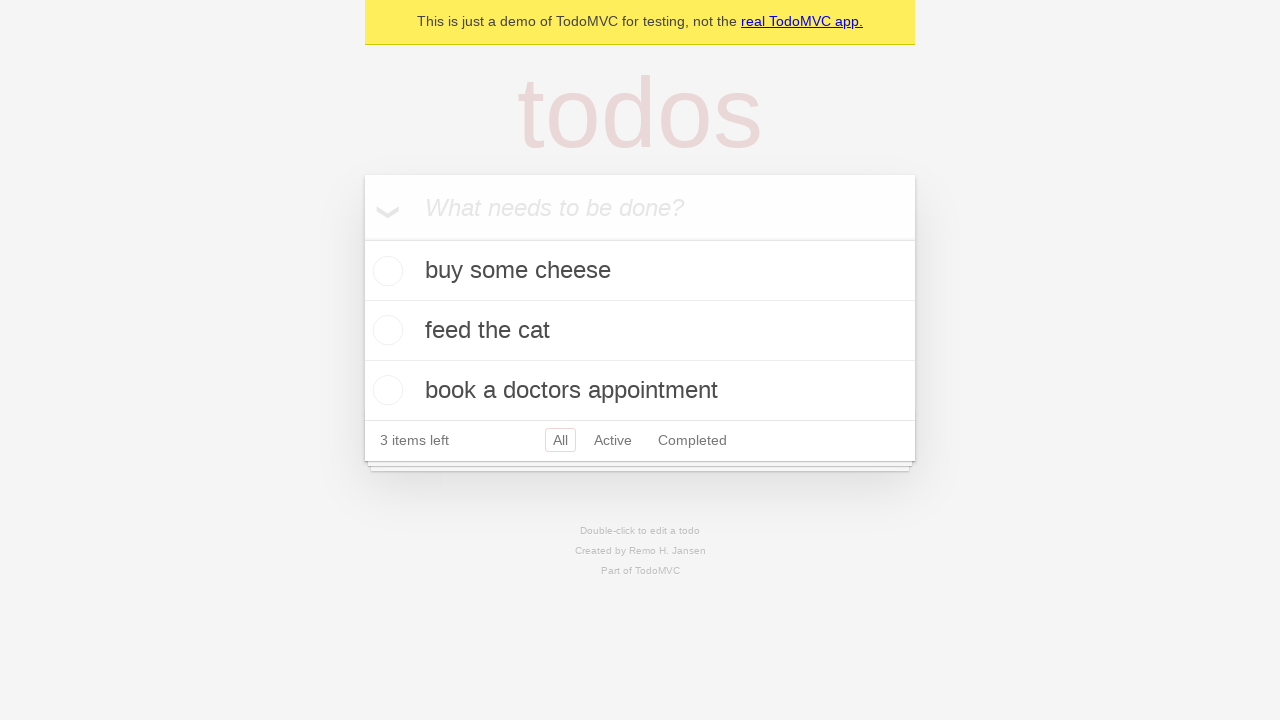

Double-clicked second todo to enter edit mode at (640, 331) on internal:testid=[data-testid="todo-item"s] >> nth=1
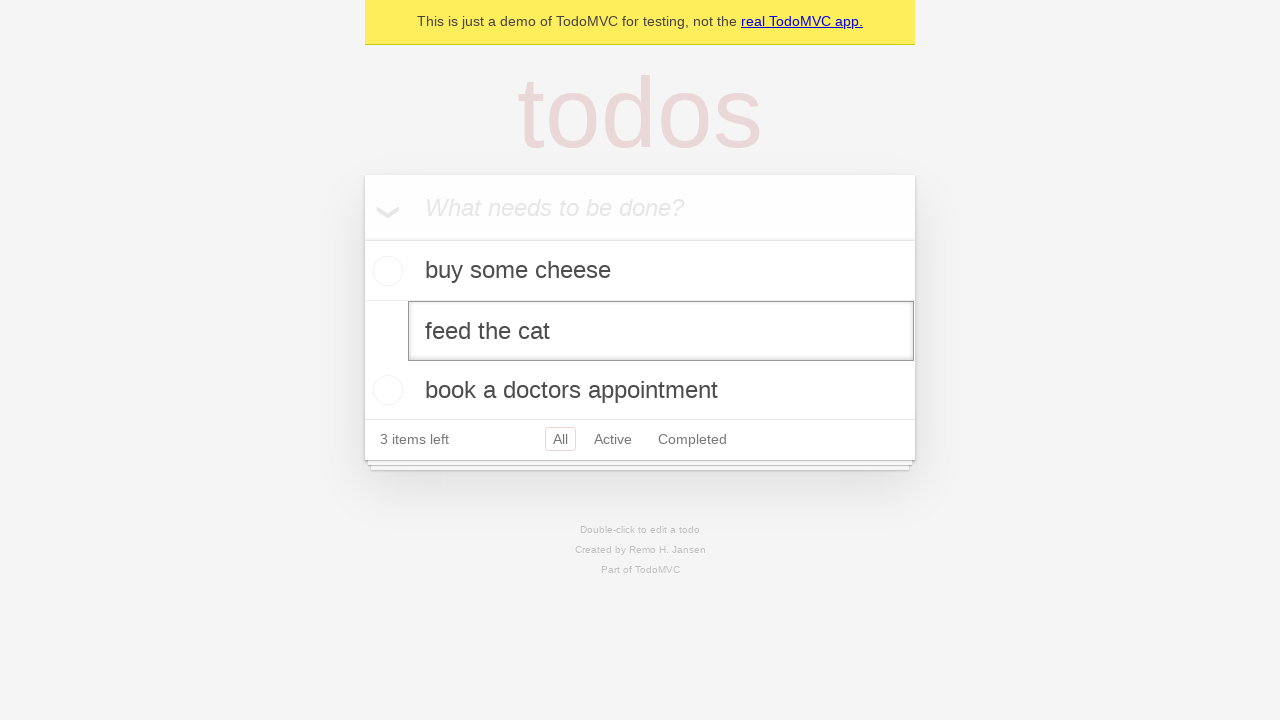

Filled edit textbox with 'buy some sausages' on internal:testid=[data-testid="todo-item"s] >> nth=1 >> internal:role=textbox[nam
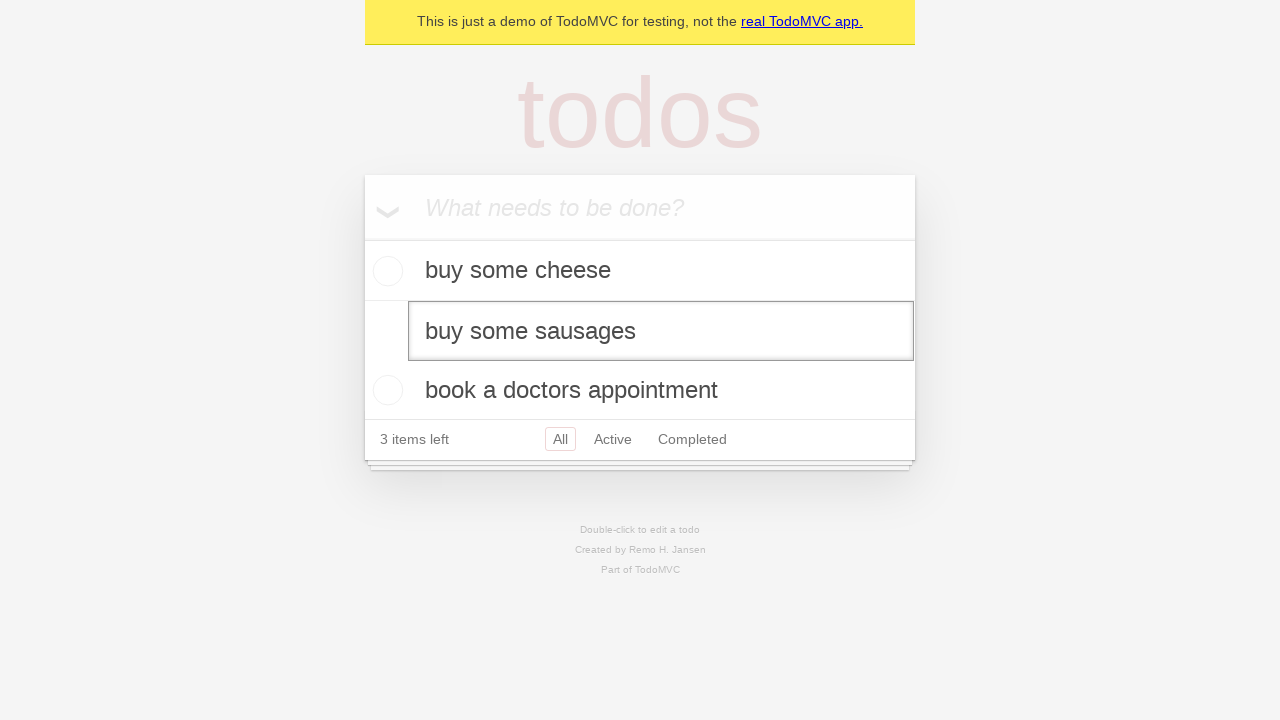

Dispatched blur event on edit textbox to save changes
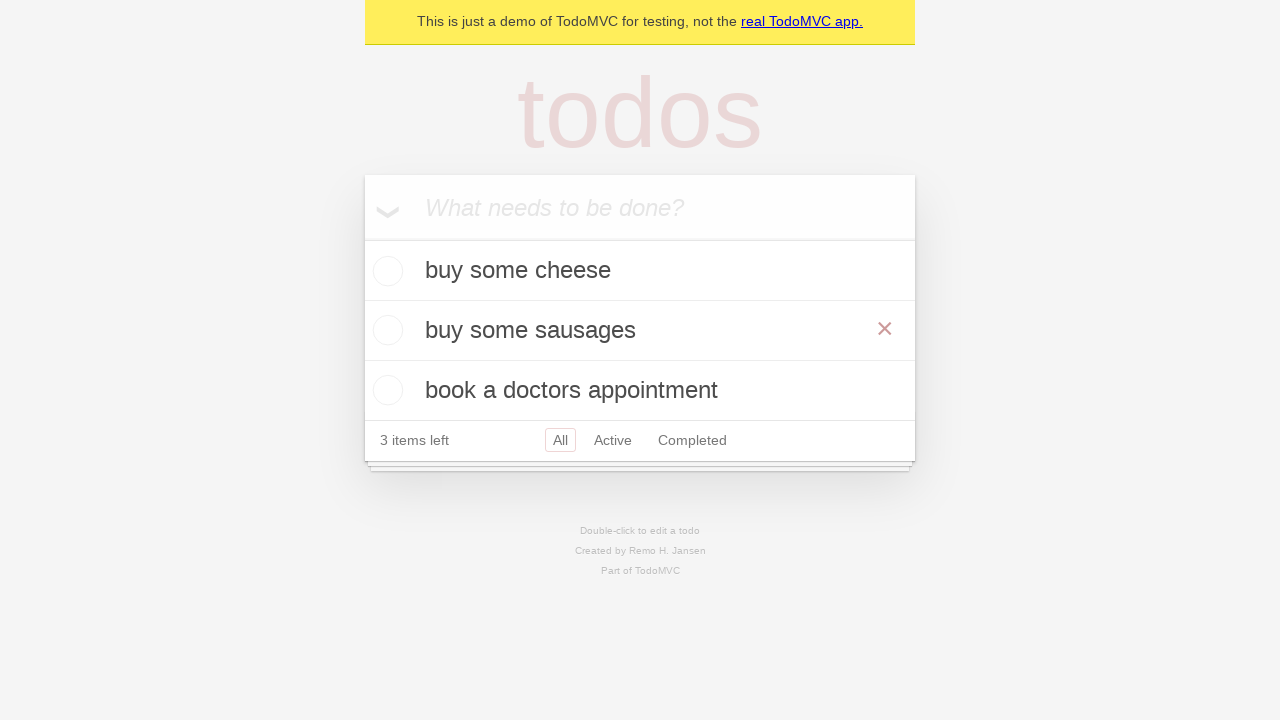

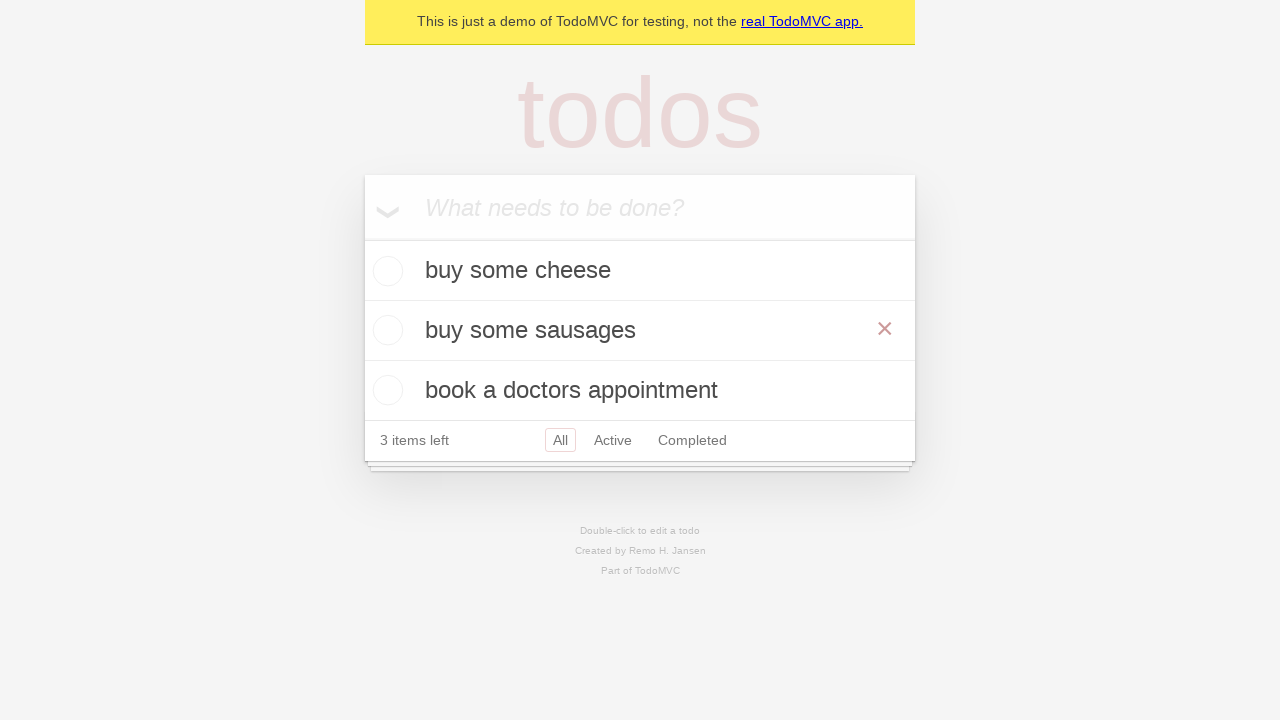